Tests right-click context menu functionality by performing a right-click action and selecting the "Copy" option from the context menu

Starting URL: https://swisnl.github.io/jQuery-contextMenu/demo.html

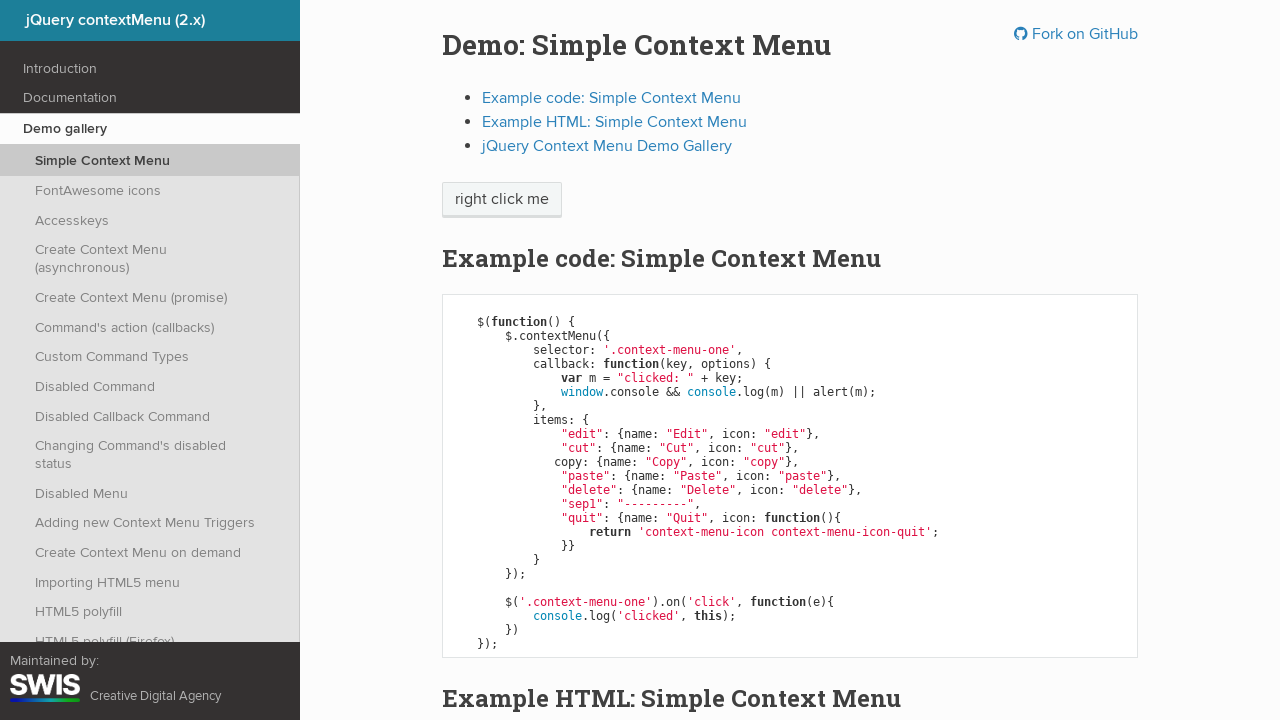

Located the element for right-click (span.context-menu-one)
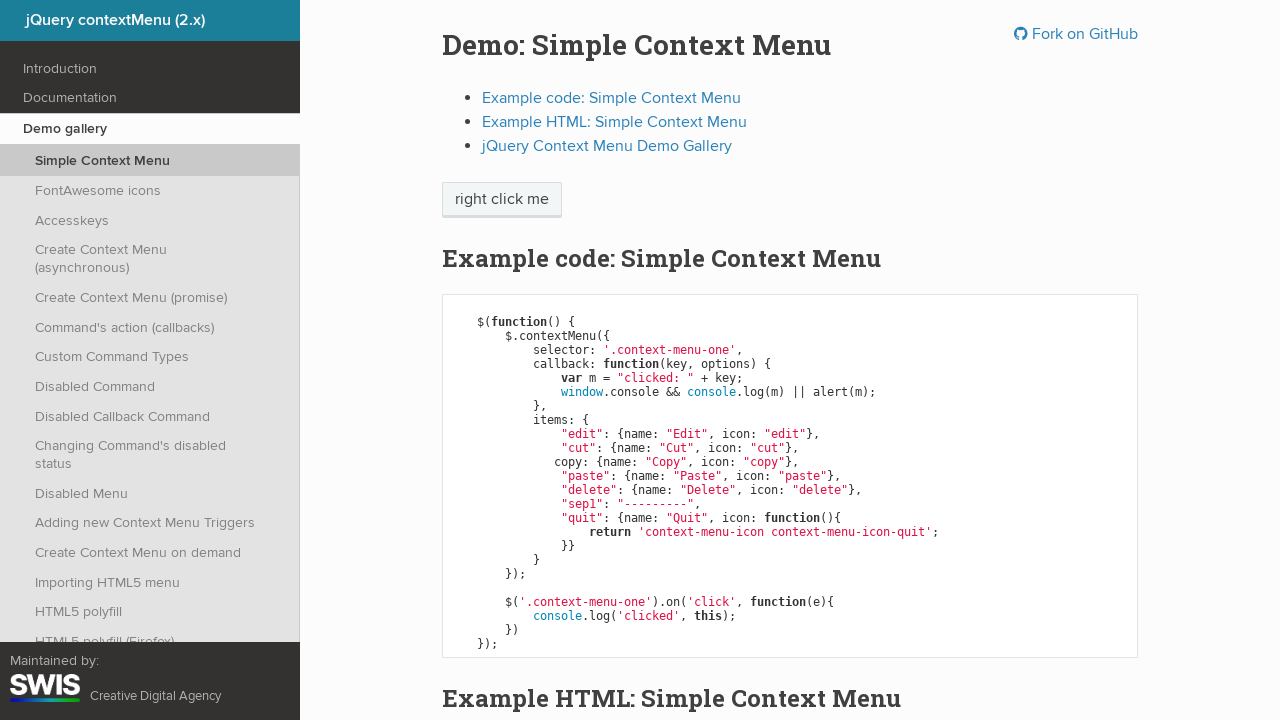

Right-clicked on the element to open context menu at (502, 200) on span.context-menu-one
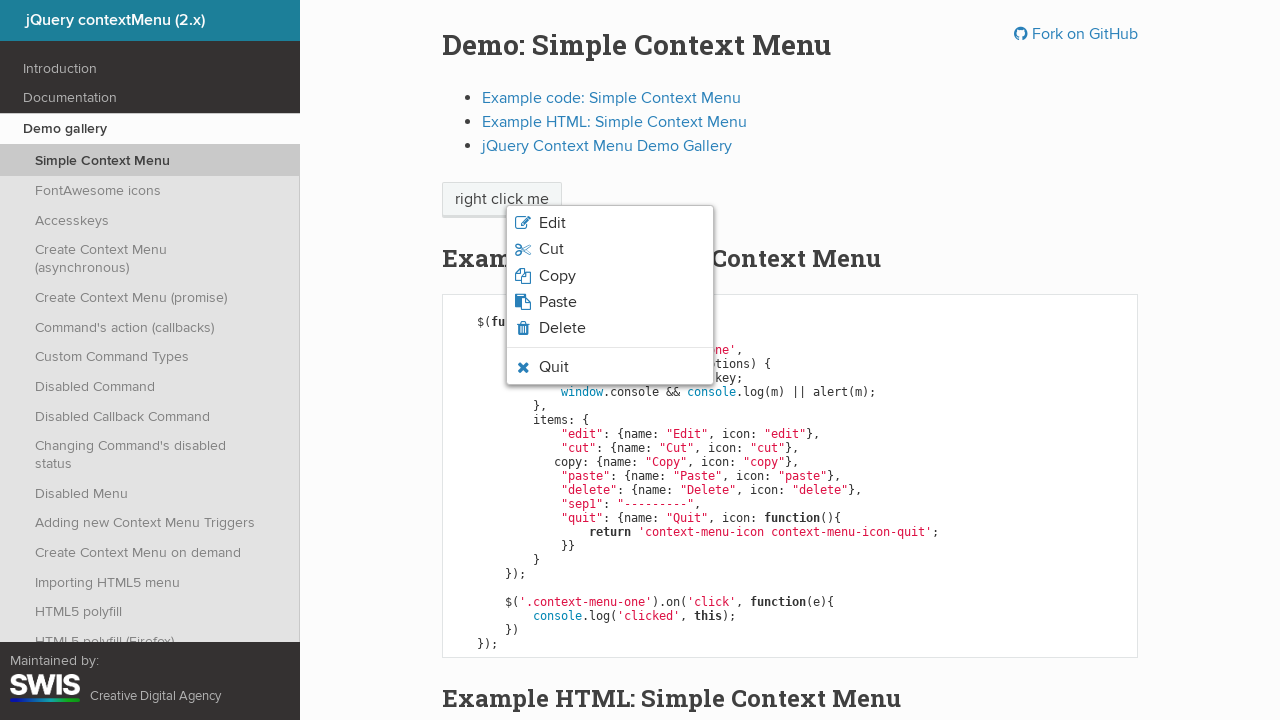

Context menu options appeared
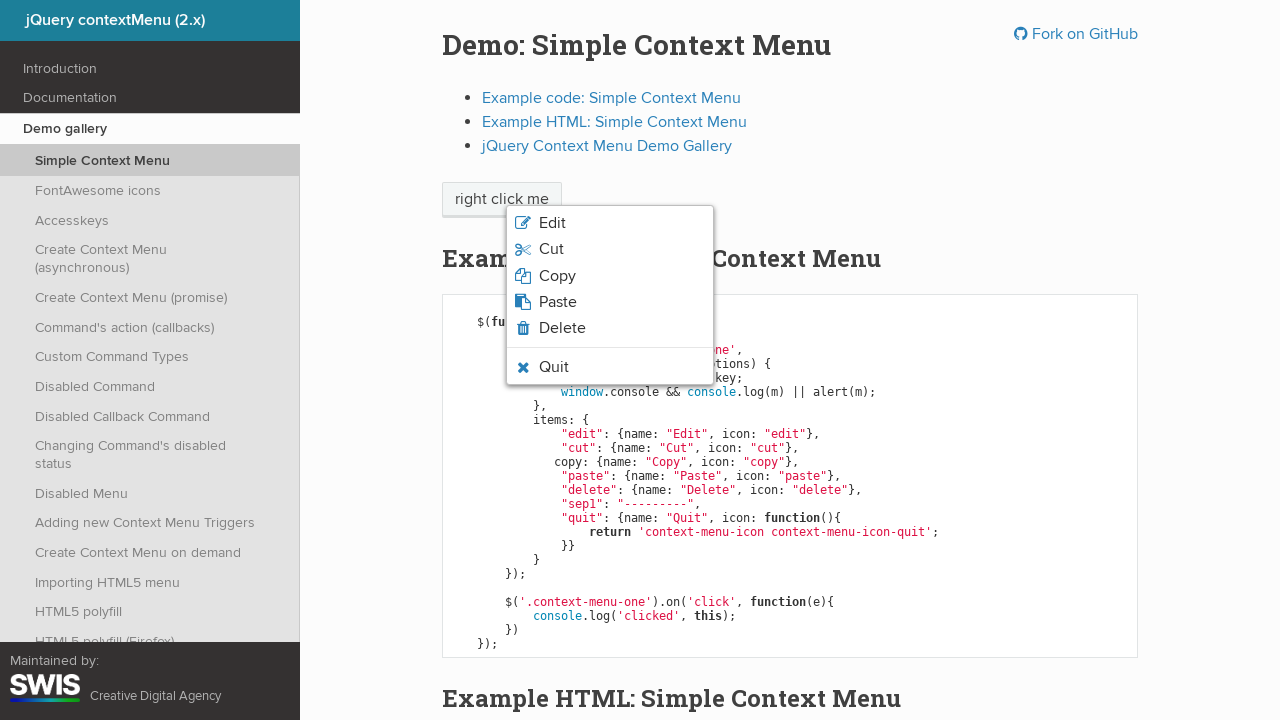

Retrieved all context menu option elements
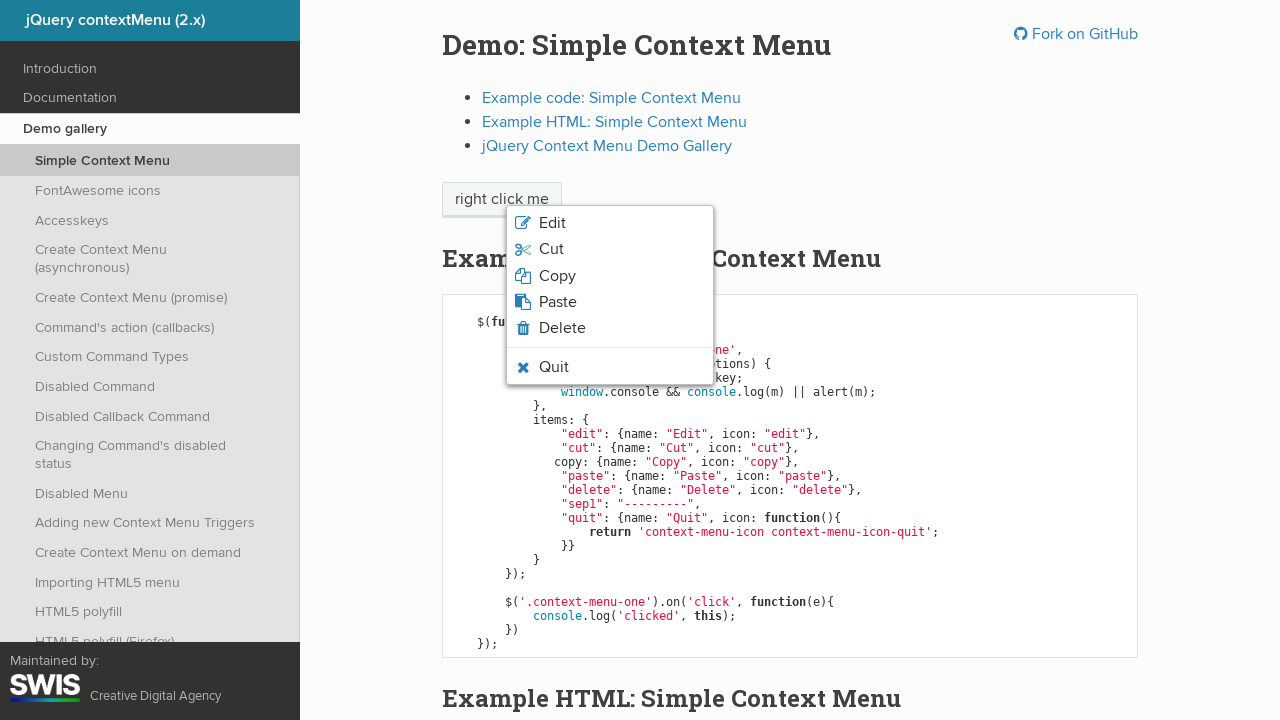

Found and clicked the 'Copy' option from context menu at (557, 276) on xpath=//li[contains(@class,'context-menu-icon')]/span >> nth=2
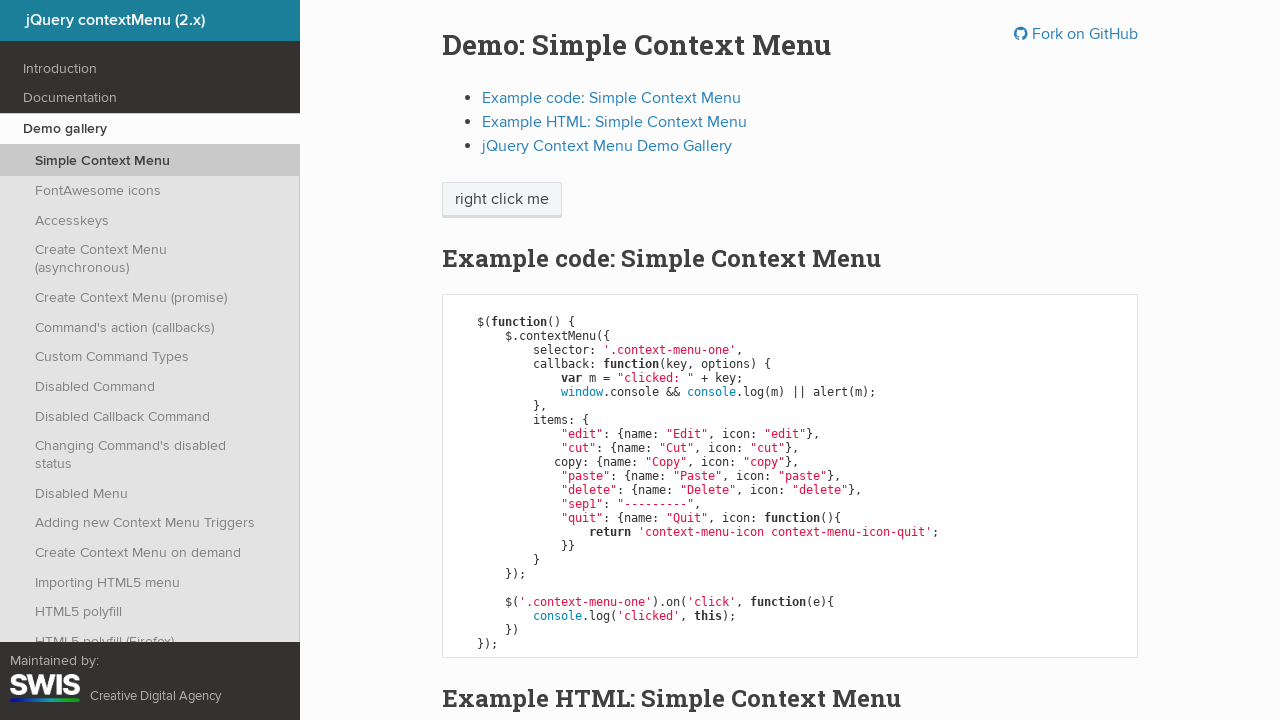

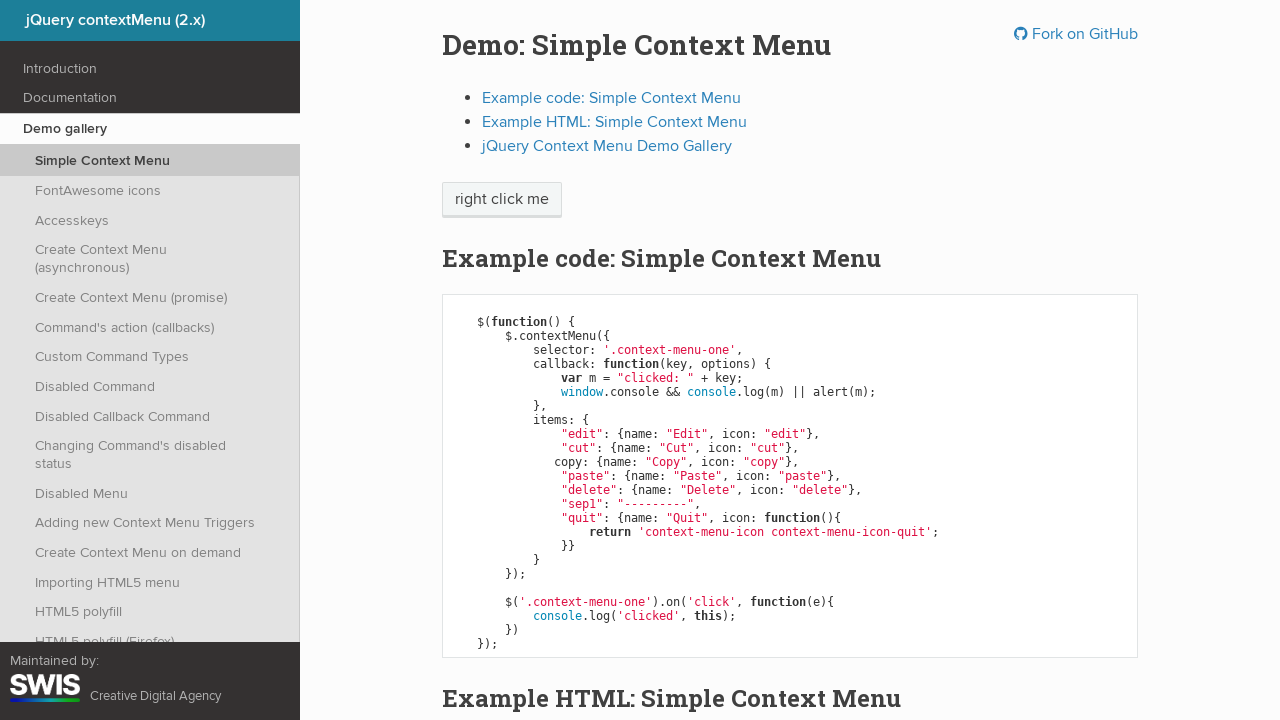